Tests the add/remove elements functionality by clicking the Add Element button to create a delete button, then clicking the delete button to remove it

Starting URL: https://the-internet.herokuapp.com/add_remove_elements/

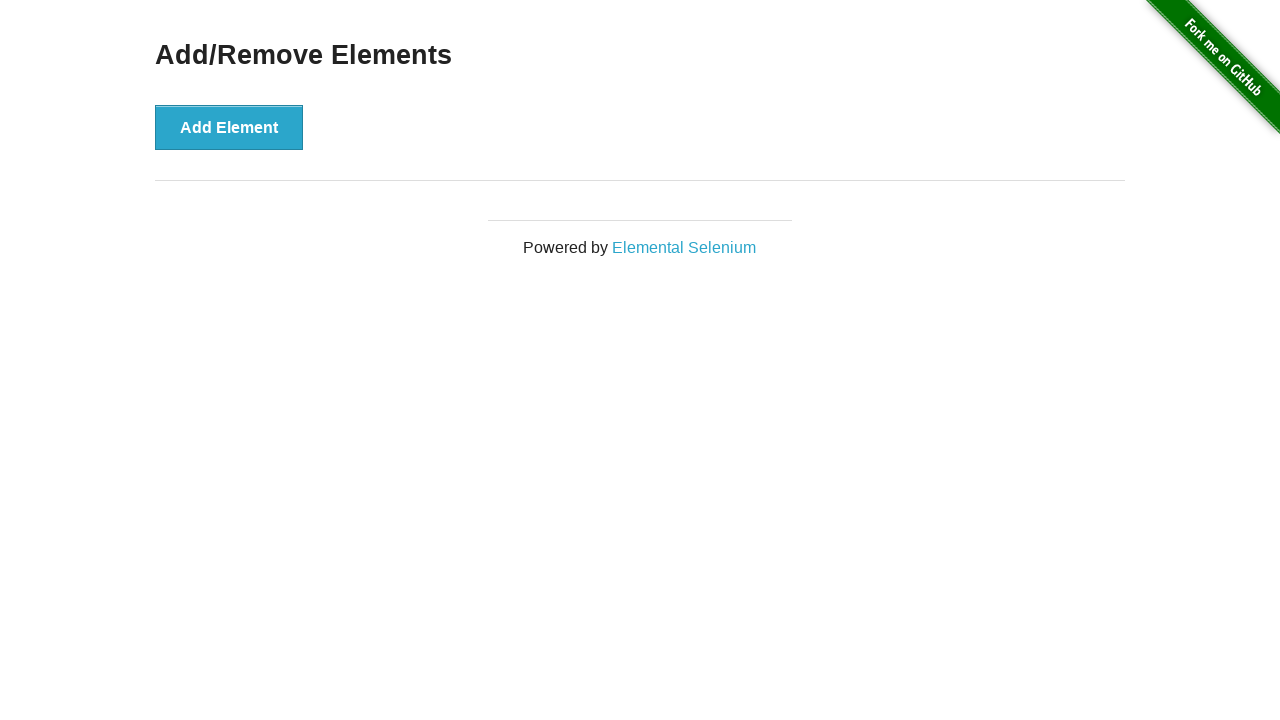

Clicked Add Element button to create a delete button at (229, 127) on button[onclick='addElement()']
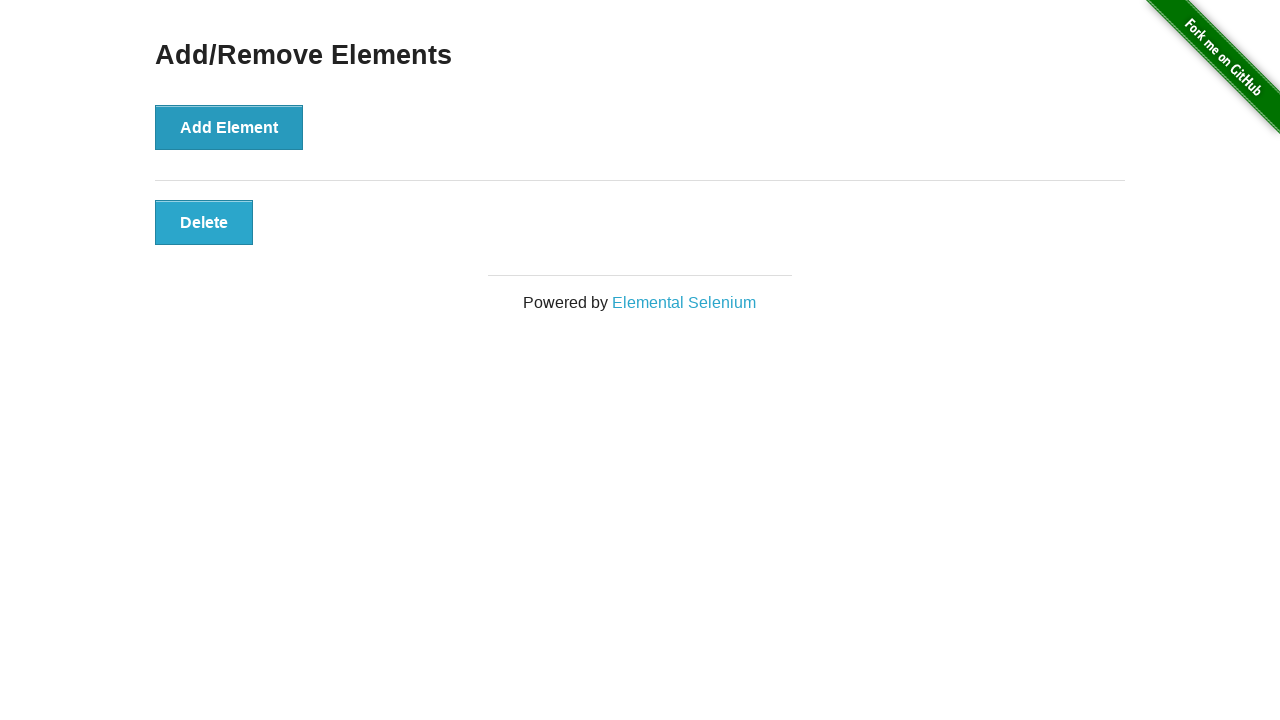

Delete button appeared and is visible
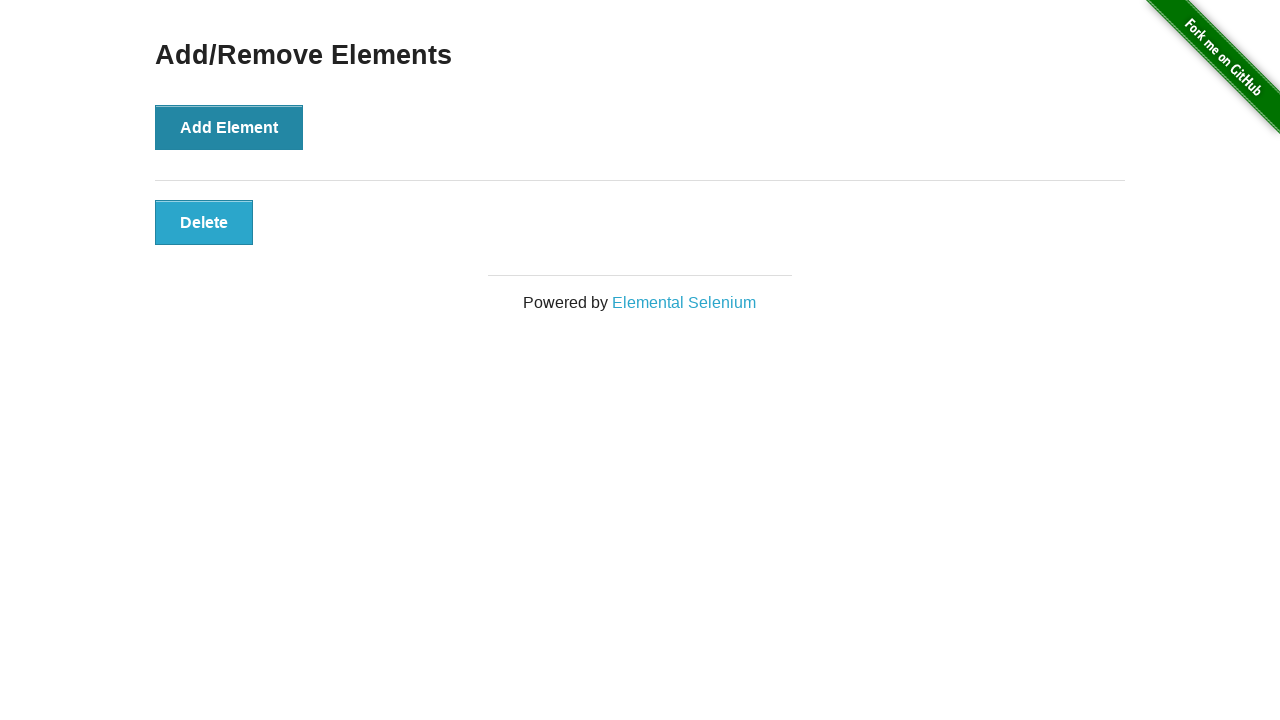

Clicked Delete button to remove the element at (204, 222) on button[onclick='deleteElement()']
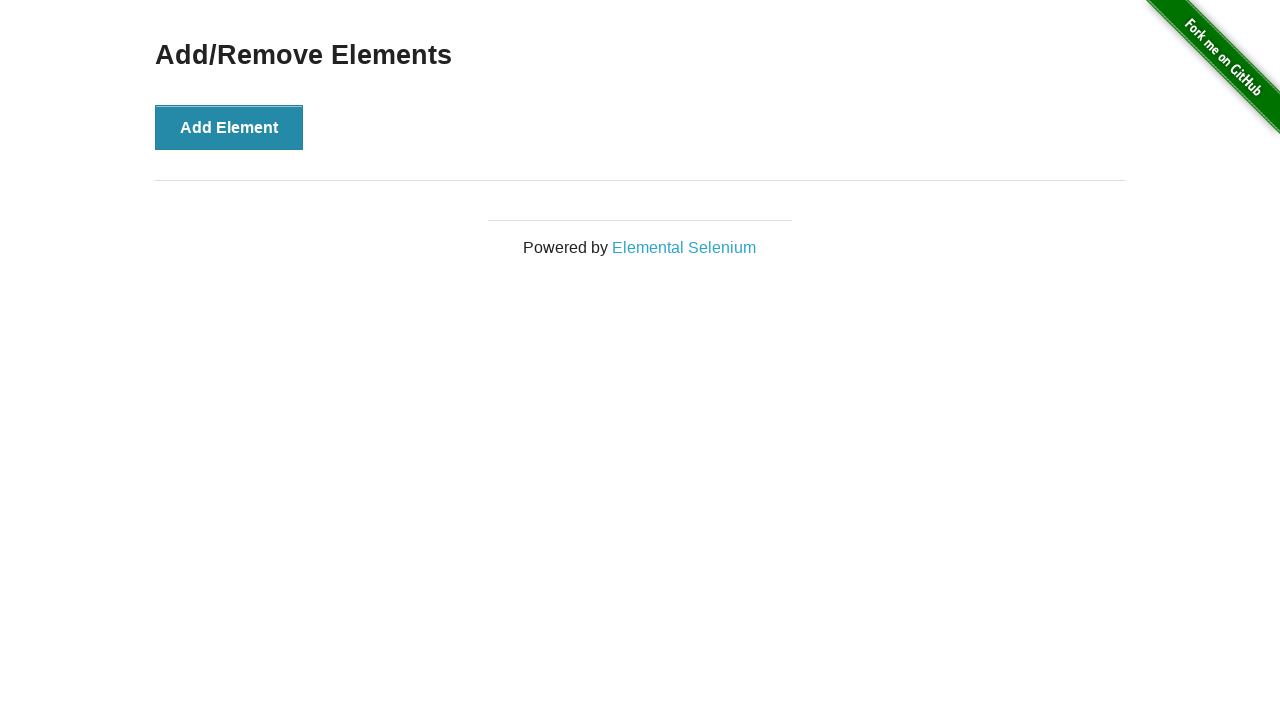

Add/Remove Elements heading is still visible after deletion
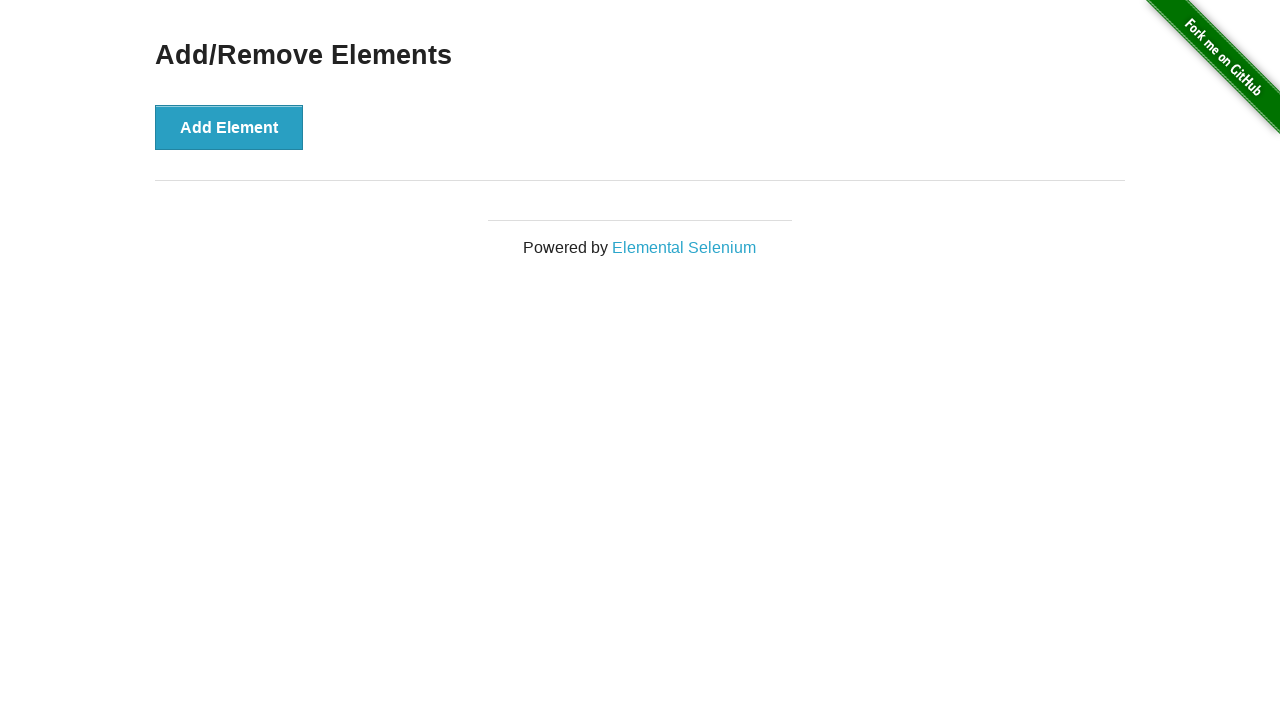

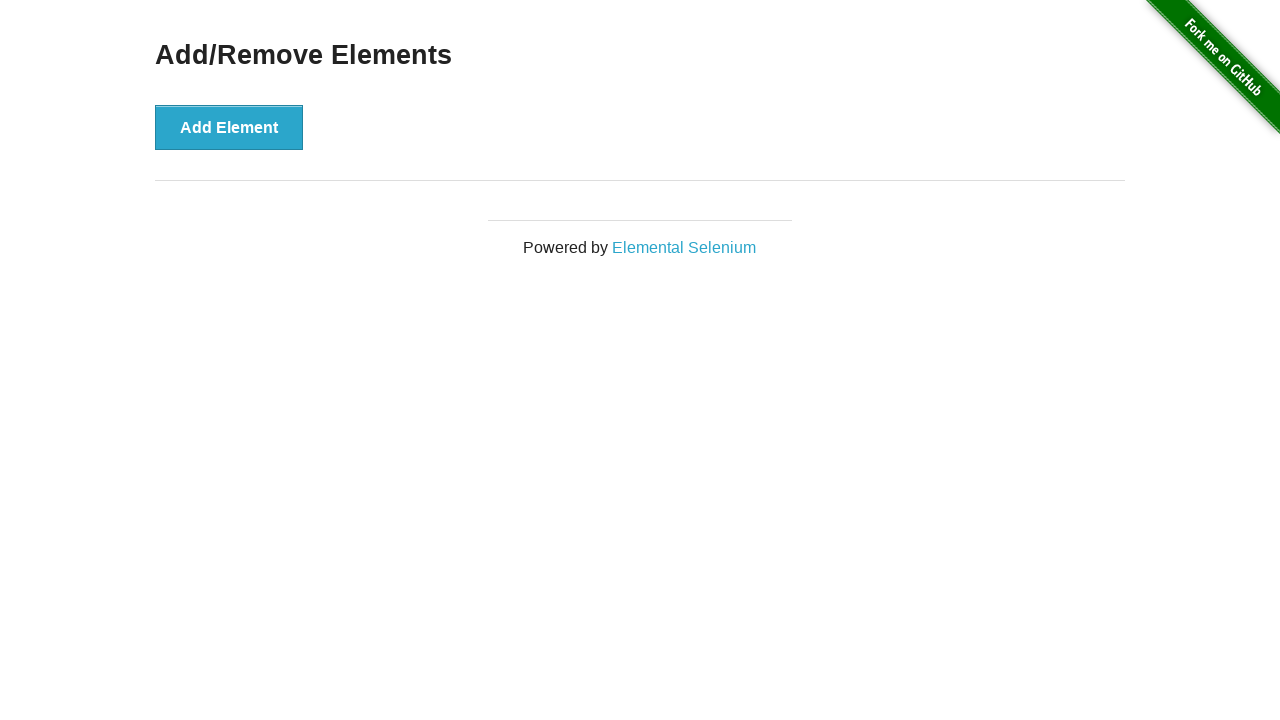